Tests autocomplete/autosuggestive dropdown functionality by typing a partial text and selecting a matching suggestion from the dropdown list

Starting URL: https://rahulshettyacademy.com/AutomationPractice/

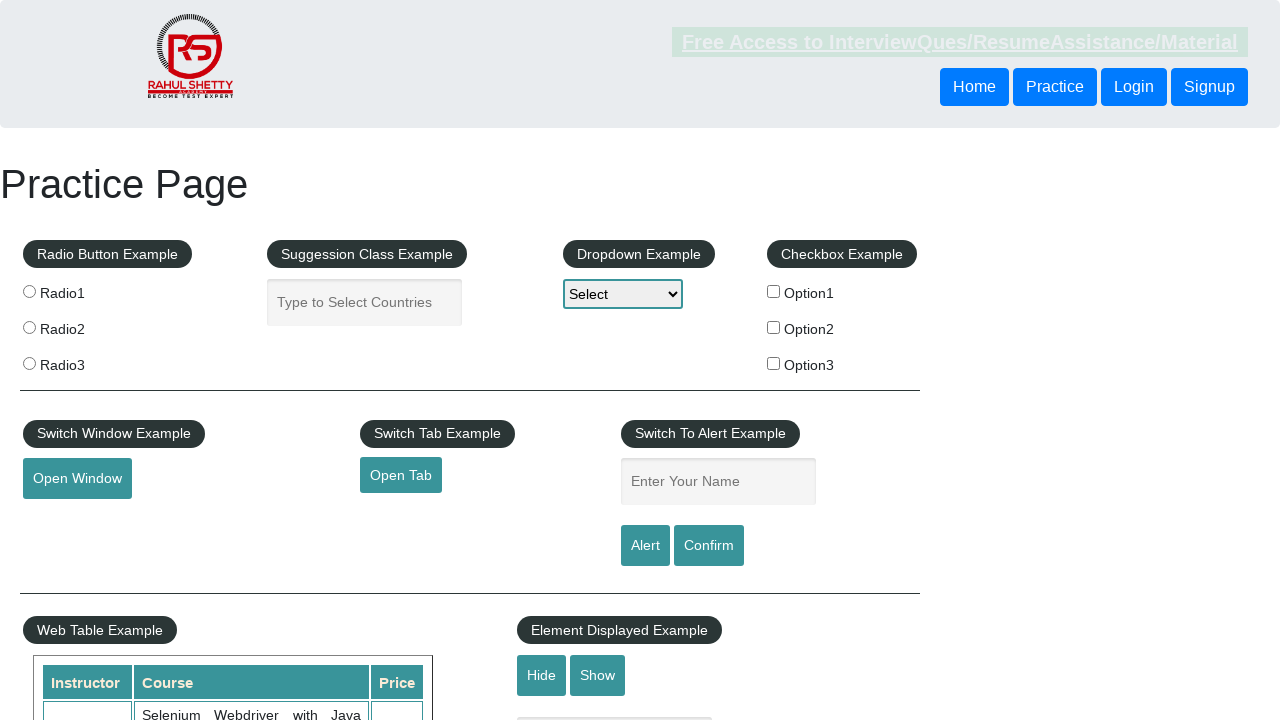

Filled autocomplete input with 'Ind' on #autocomplete
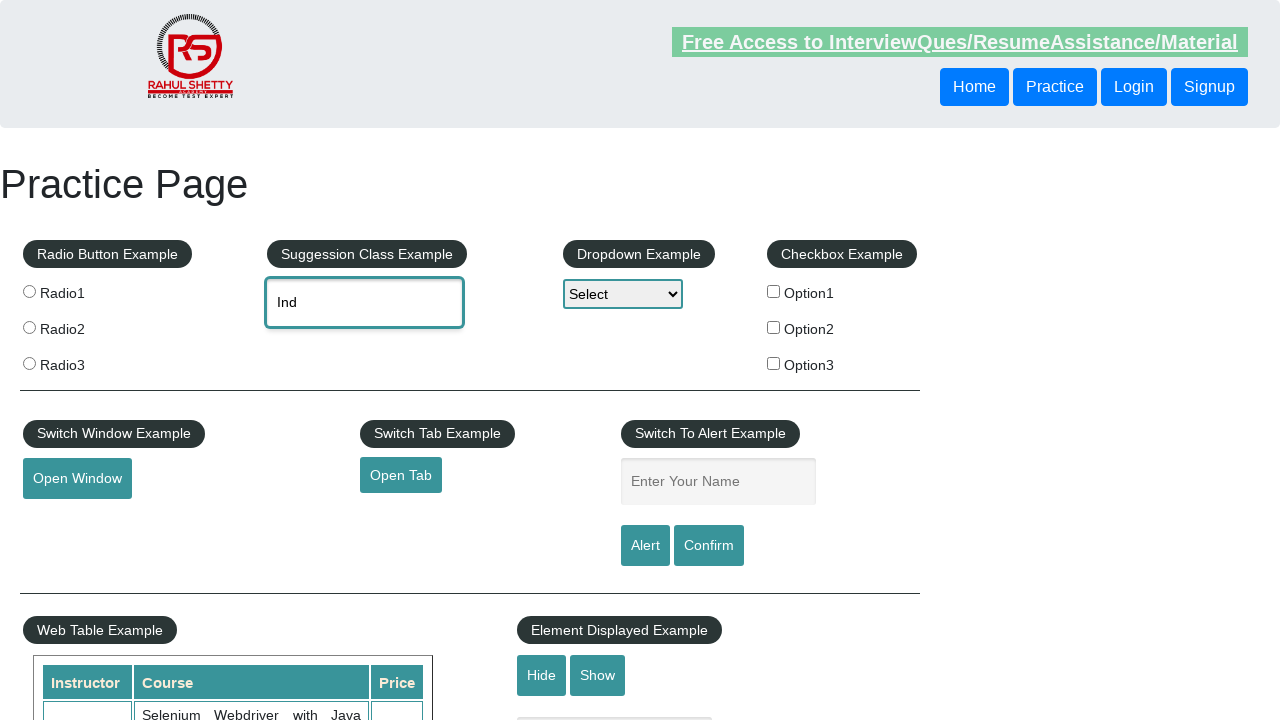

Autocomplete suggestions dropdown appeared
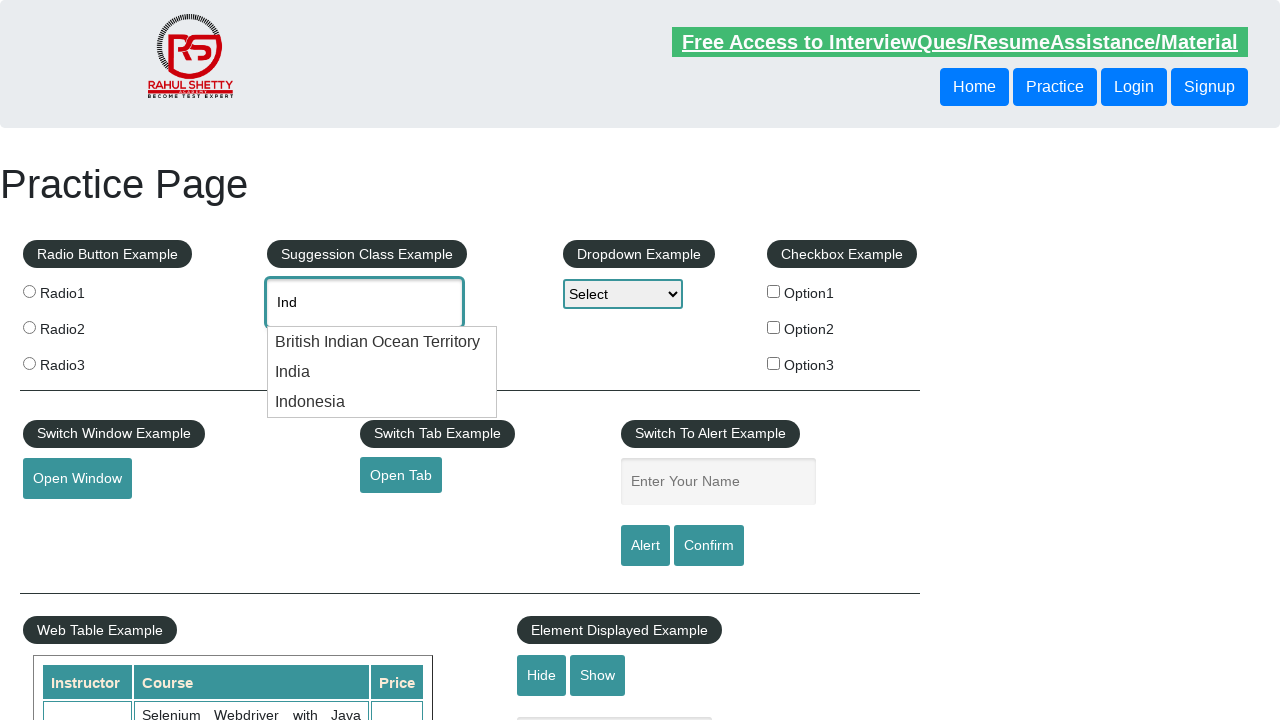

Located all suggestion items in dropdown
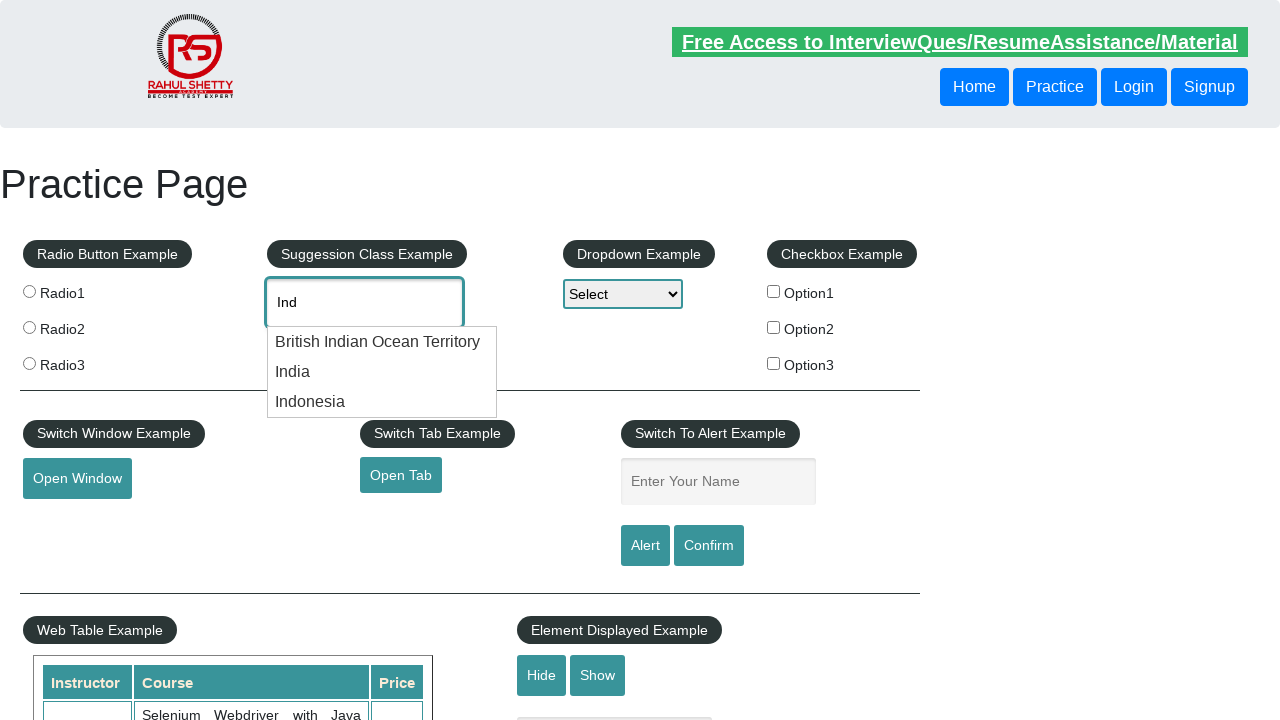

Found 3 suggestion items in dropdown
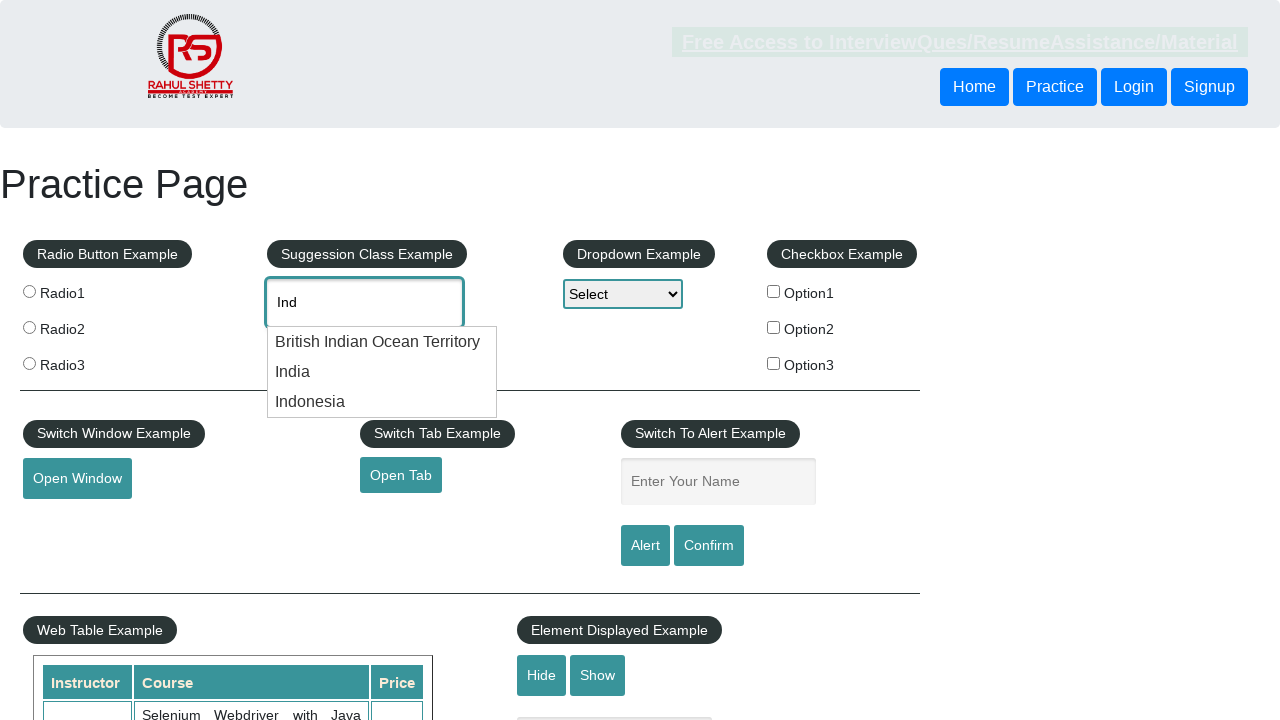

Clicked suggestion item containing 'Ind': 'British Indian Ocean Territory' at (382, 342) on xpath=//*[@class='ui-menu-item-wrapper'] >> nth=0
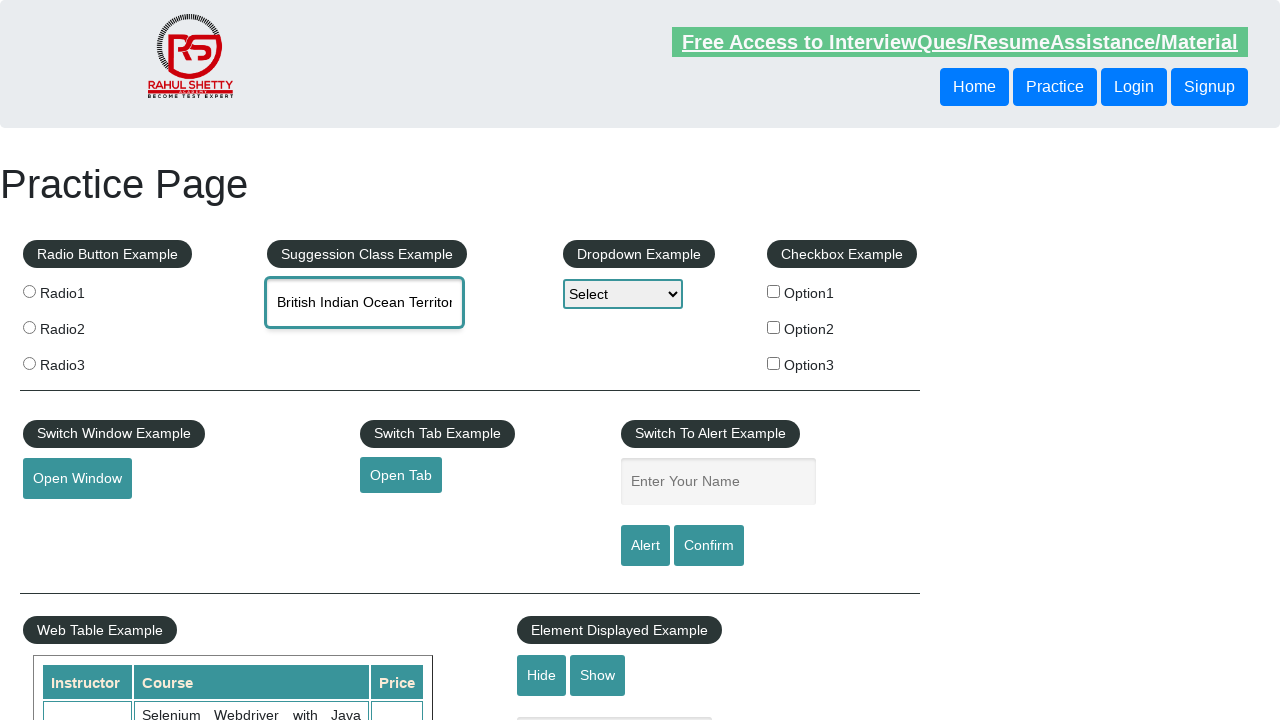

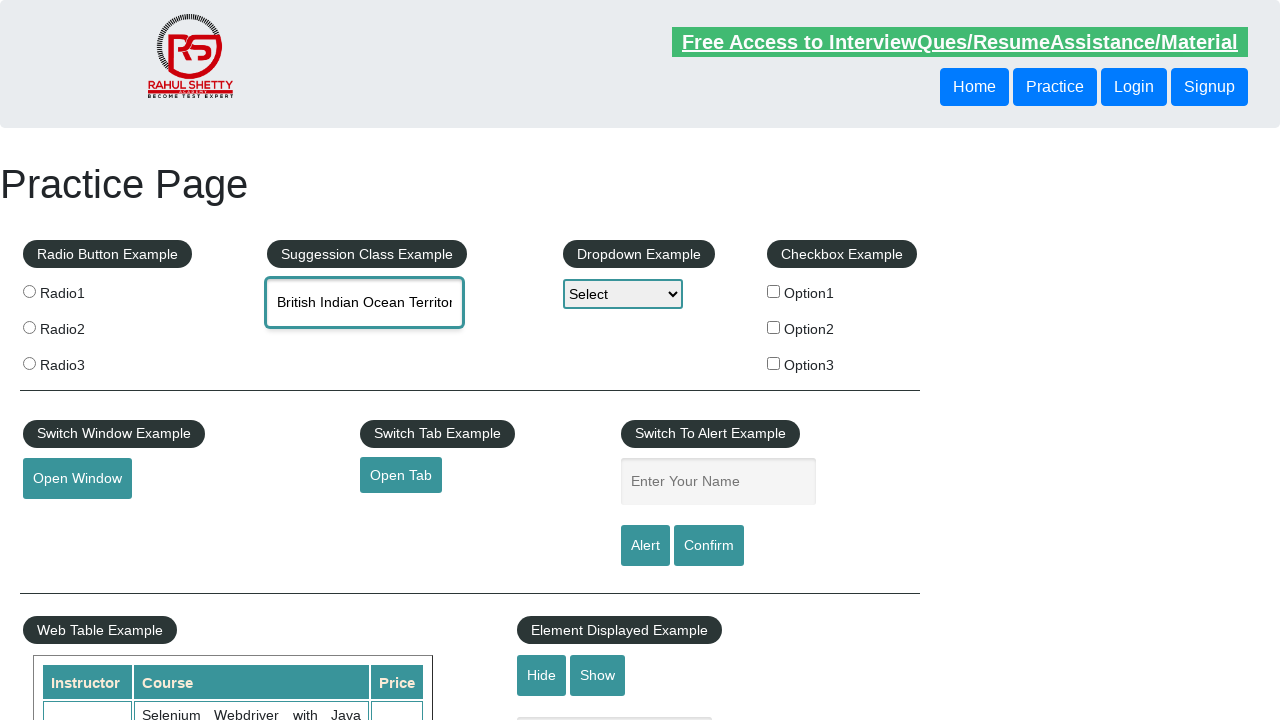